Tests handling nested iframes by navigating to a page with multiple frames, switching between parent and child frames, and interacting with form elements inside the nested frames

Starting URL: https://demo.automationtesting.in/Frames.html

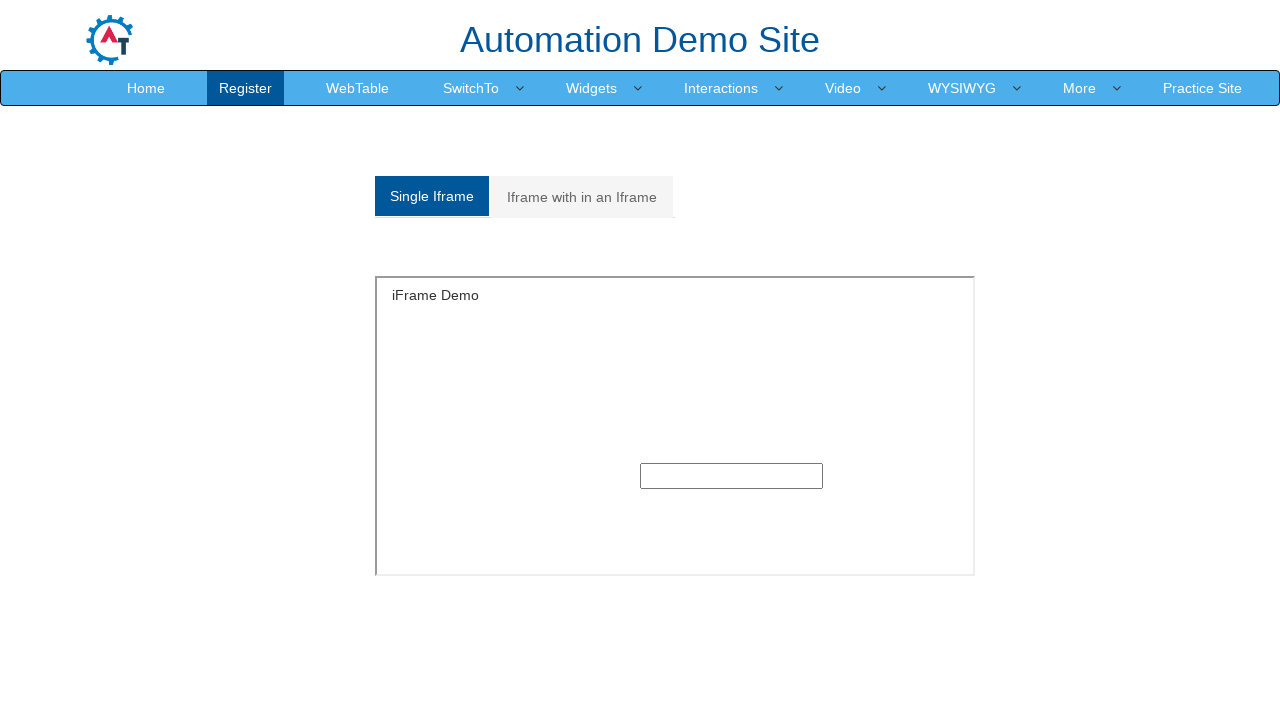

Clicked on 'Iframe with in an Iframe' link at (582, 197) on text=Iframe with in an Iframe
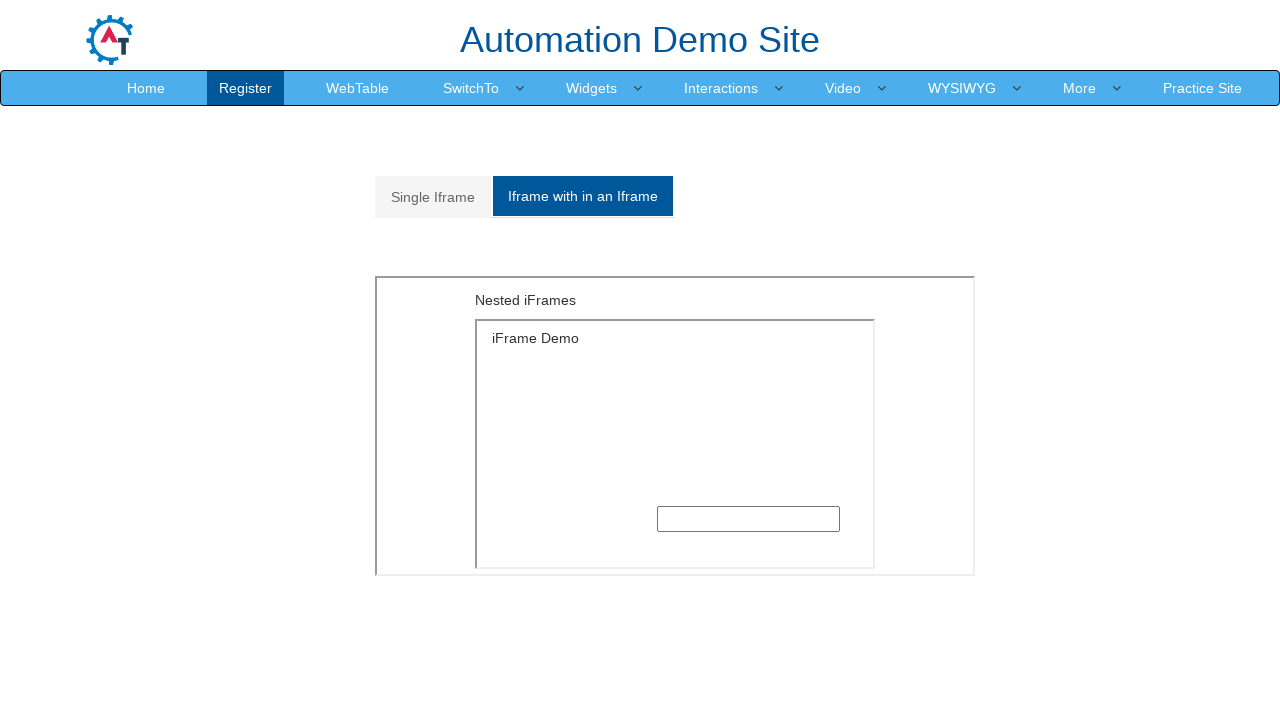

Located parent iframe with src='MultipleFrames.html'
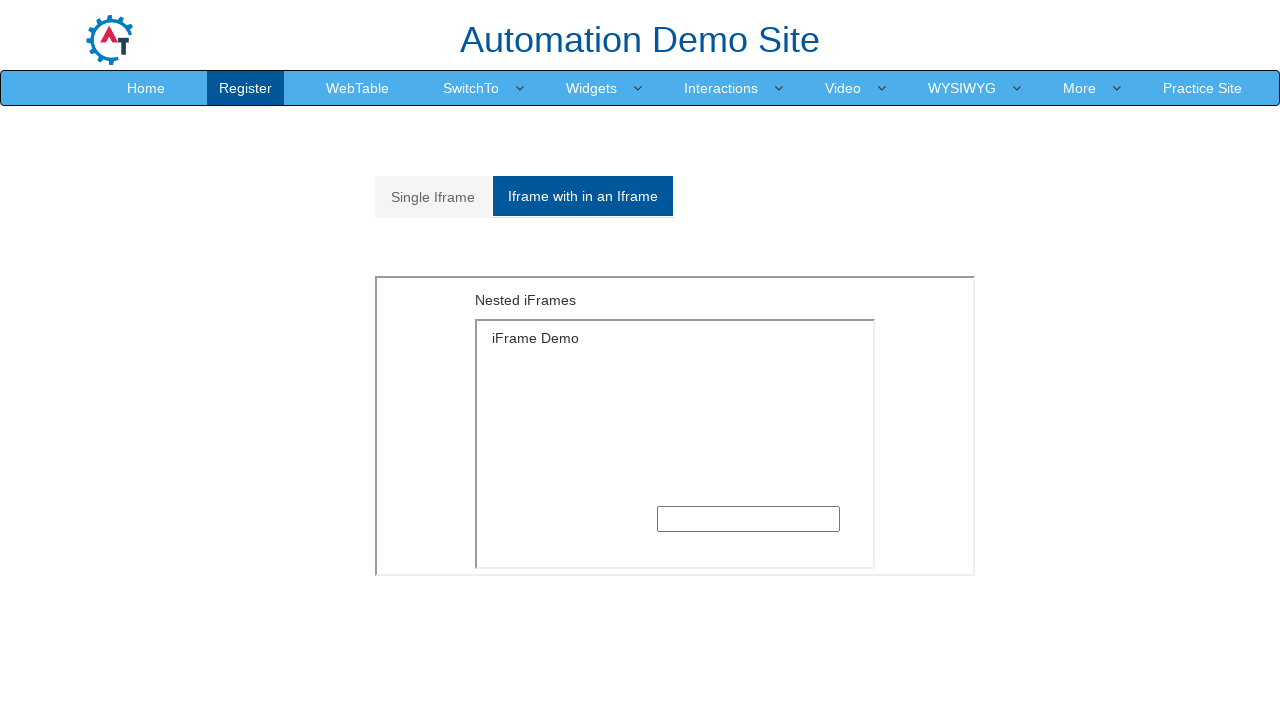

Located child iframe with src='SingleFrame.html' within parent frame
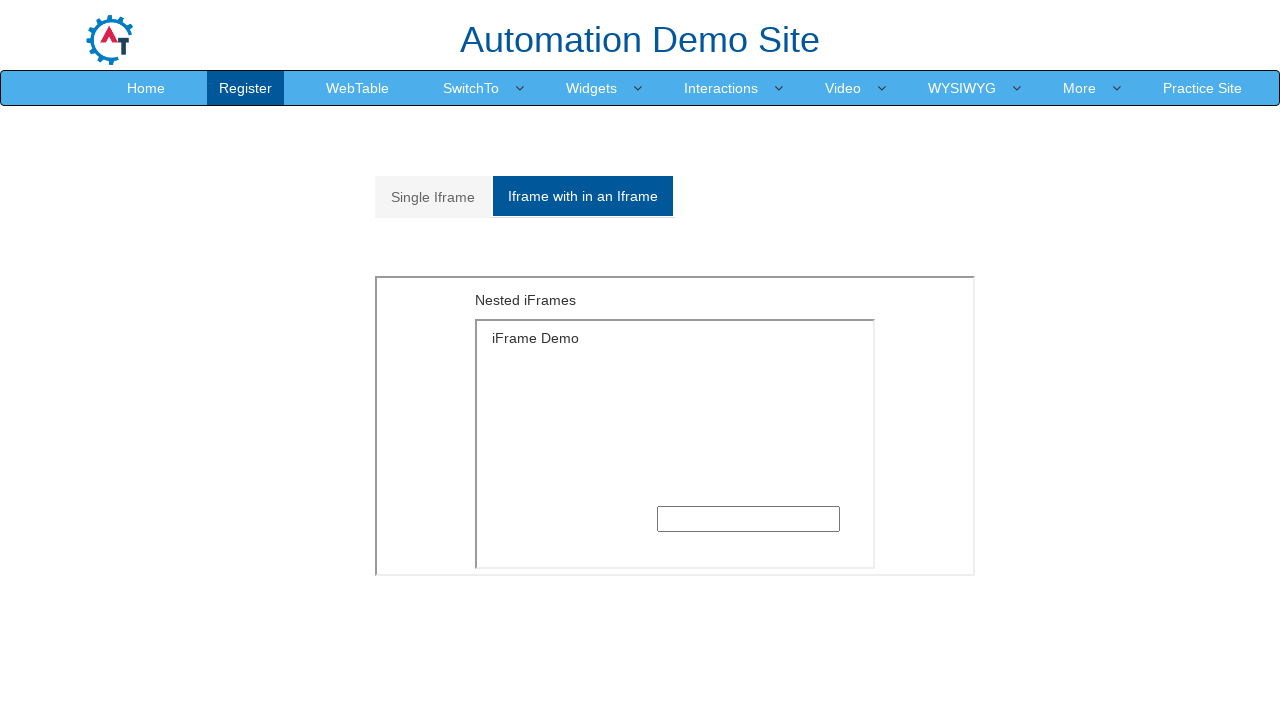

Filled text input field in child frame with '1234567890' on iframe[src='MultipleFrames.html'] >> internal:control=enter-frame >> iframe[src=
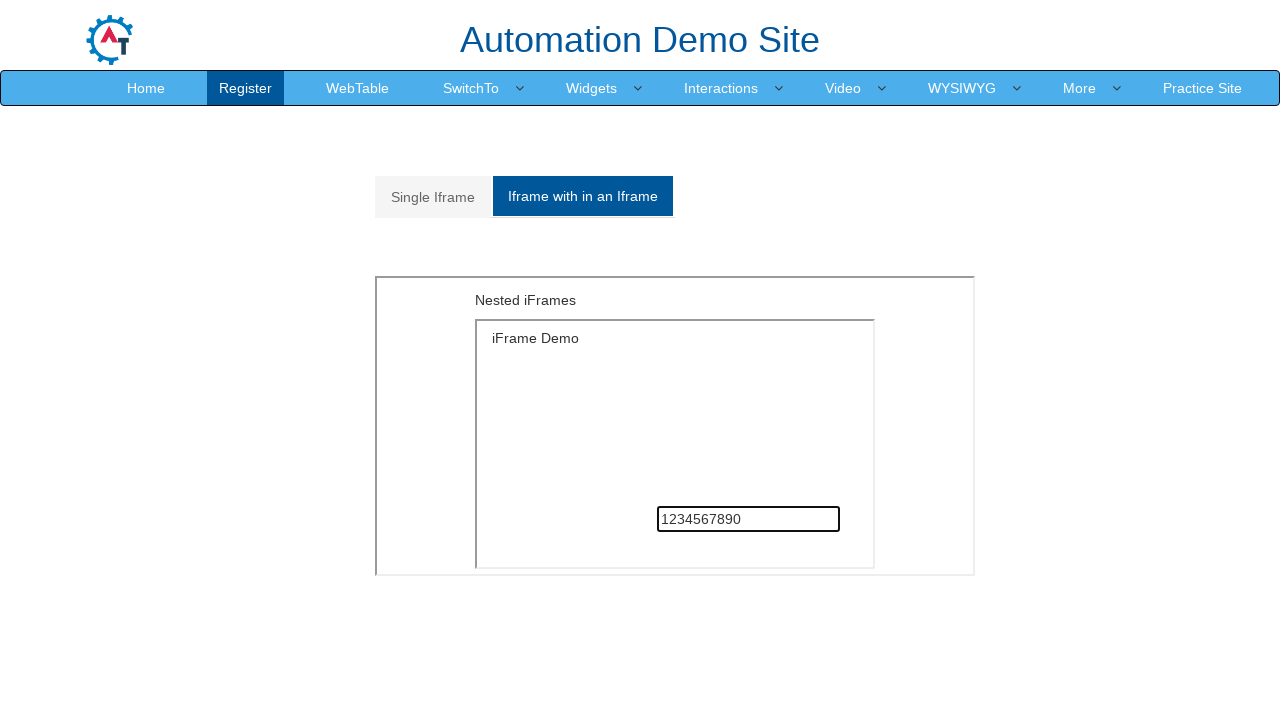

Cleared text input field in child frame on iframe[src='MultipleFrames.html'] >> internal:control=enter-frame >> iframe[src=
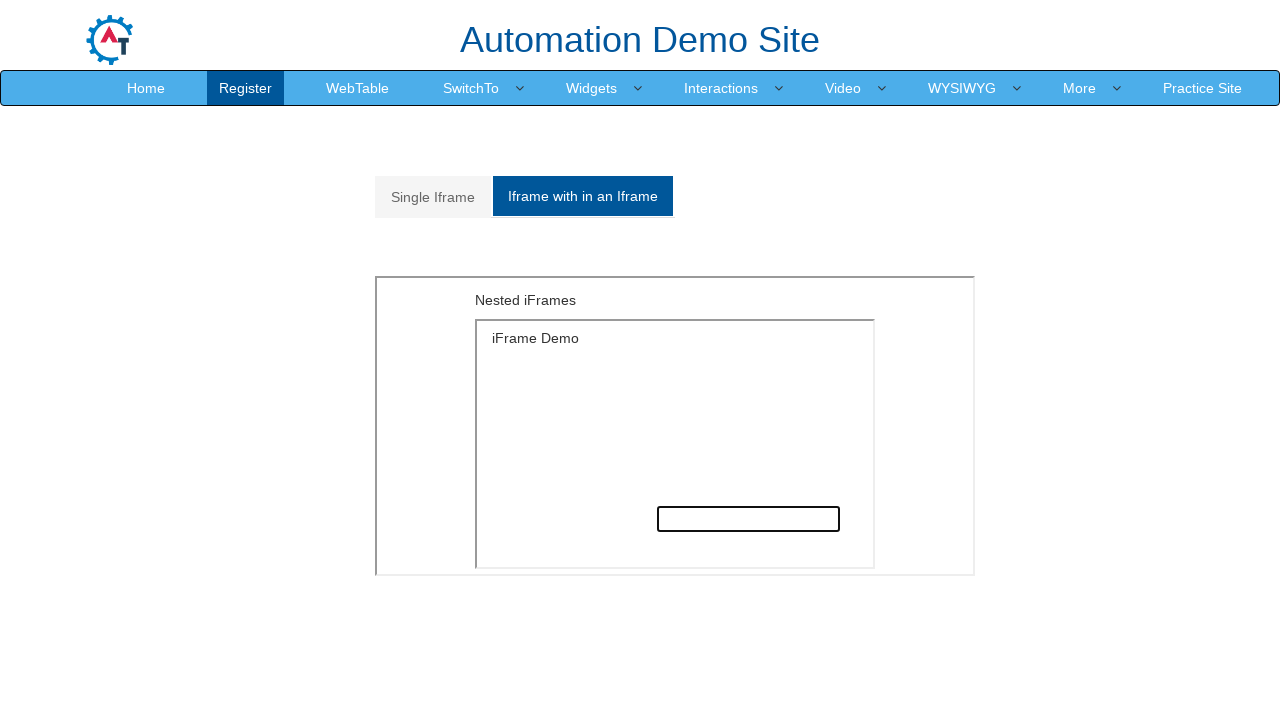

Filled text input field in child frame with 'ABCDERFGTY' on iframe[src='MultipleFrames.html'] >> internal:control=enter-frame >> iframe[src=
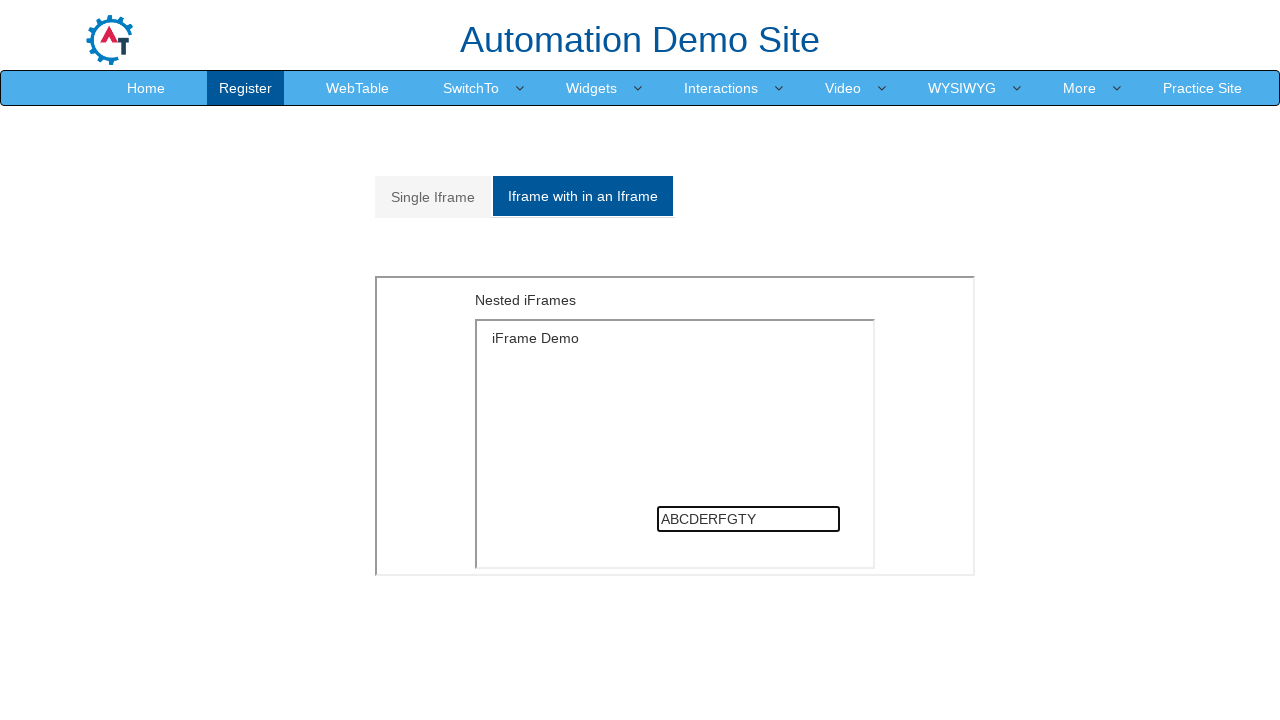

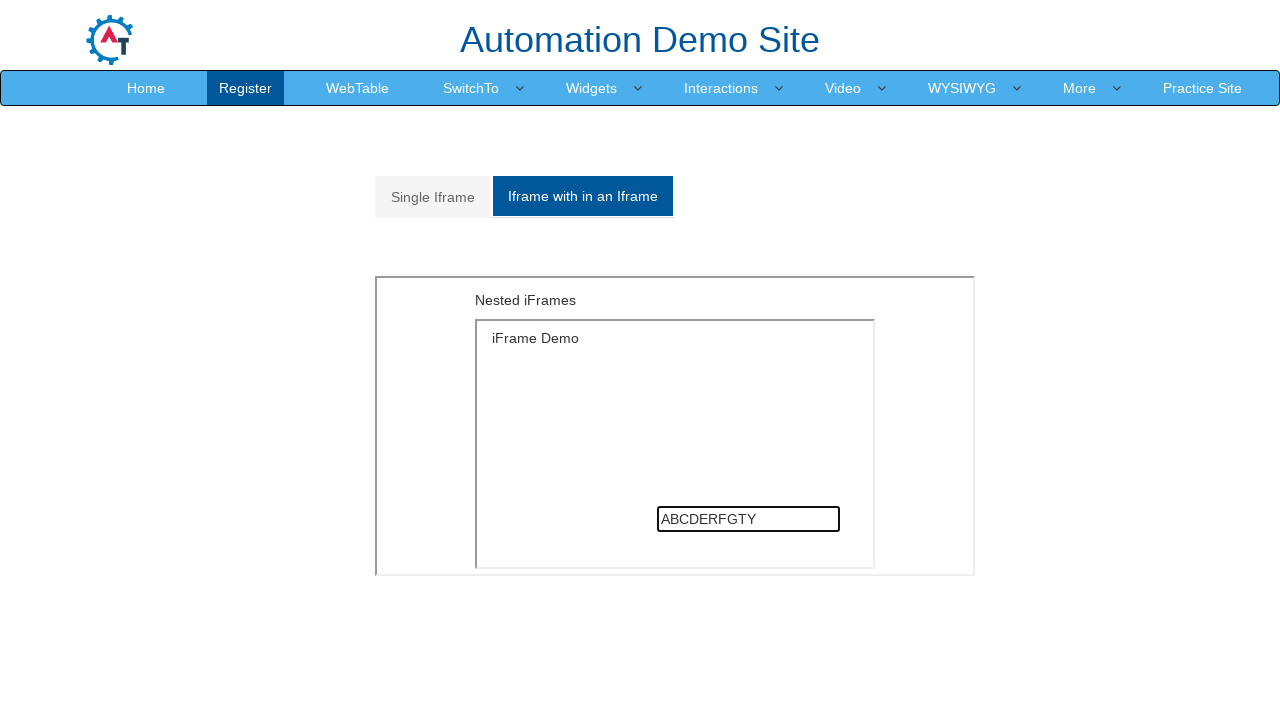